Tests the search functionality on jQuery API documentation by entering a search term and pressing Enter using Selenium Keys

Starting URL: https://api.jquery.com/

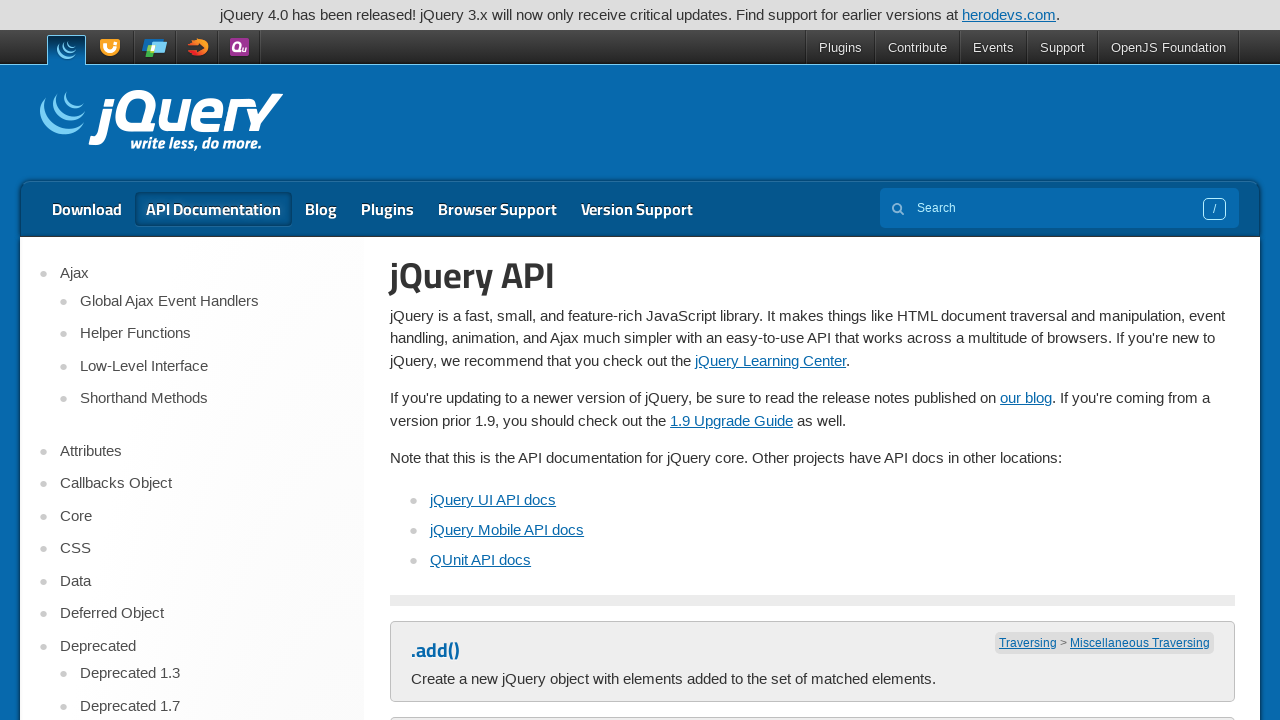

Filled search field with 'Test' on input[name='s']
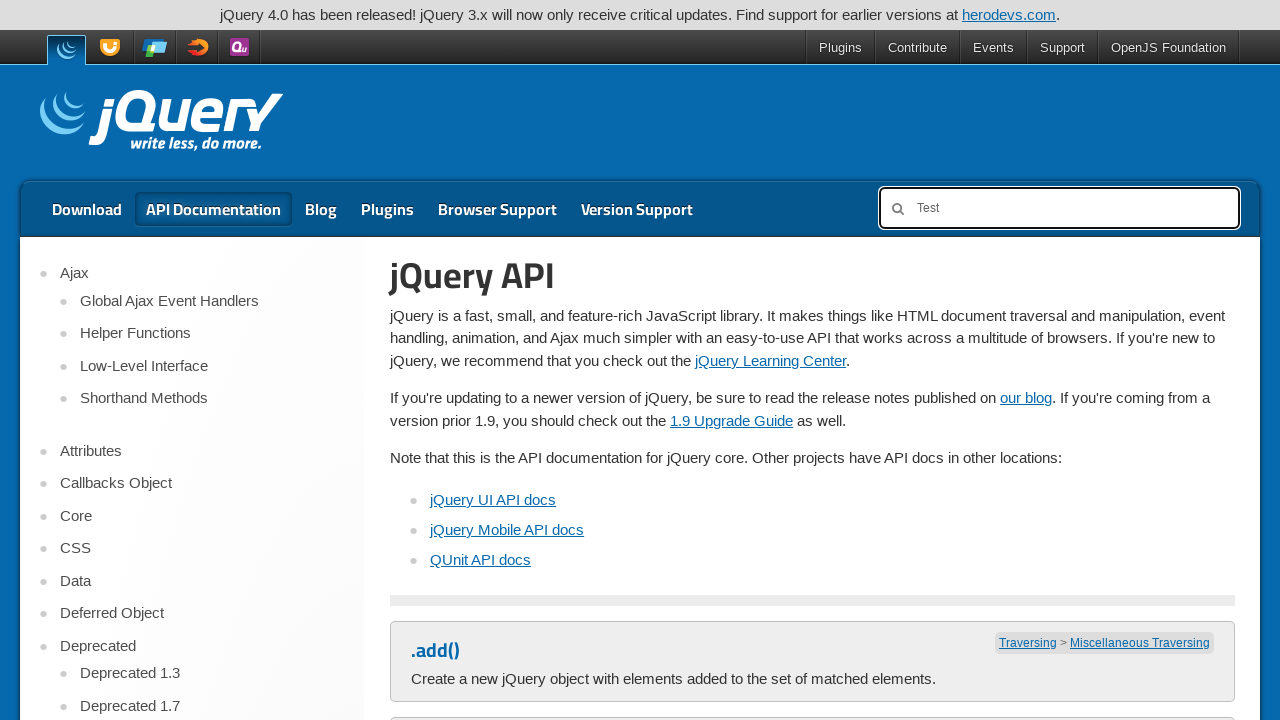

Pressed Enter to submit search on input[name='s']
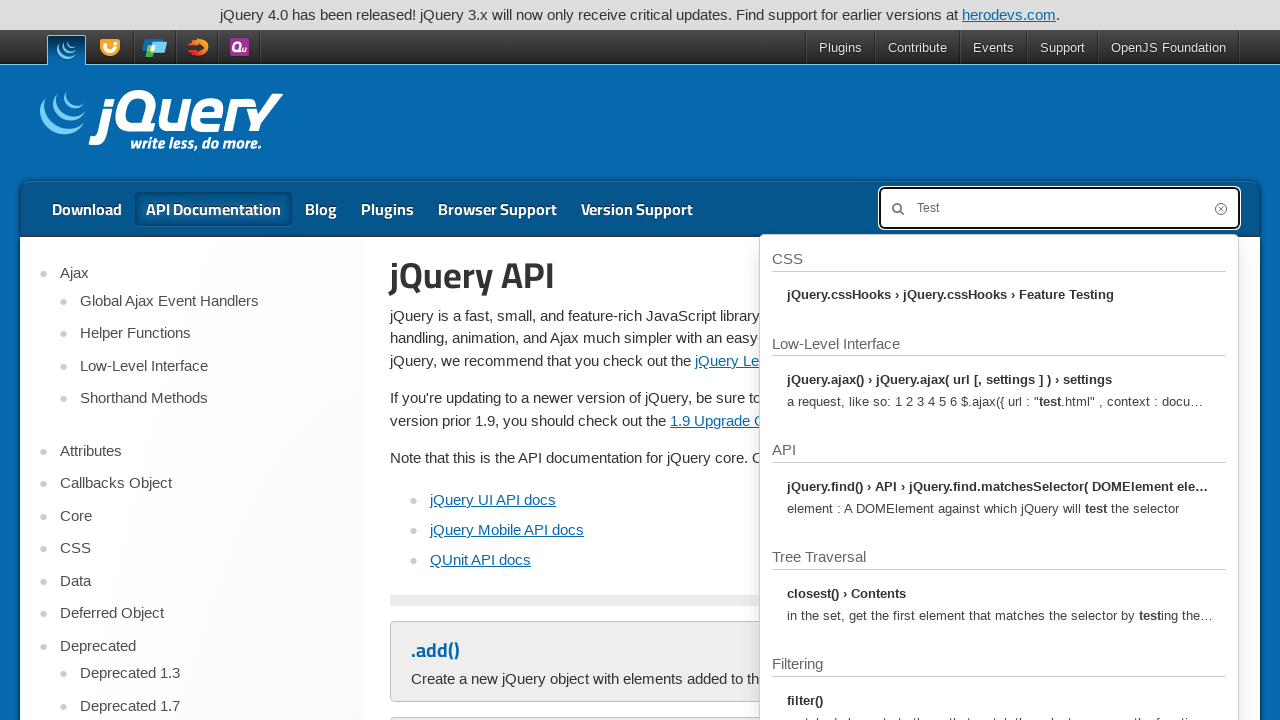

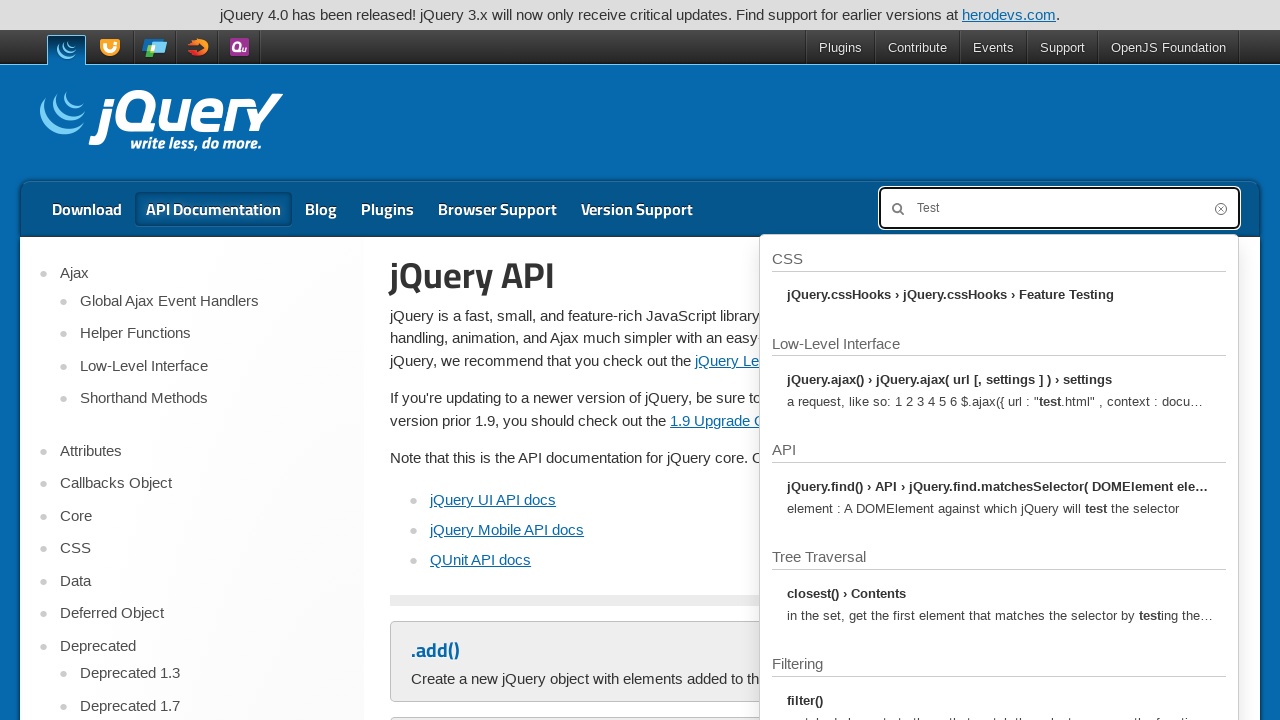